Tests AJAX functionality by clicking a button and waiting for dynamically loaded content to appear on the page

Starting URL: http://www.uitestingplayground.com/ajax

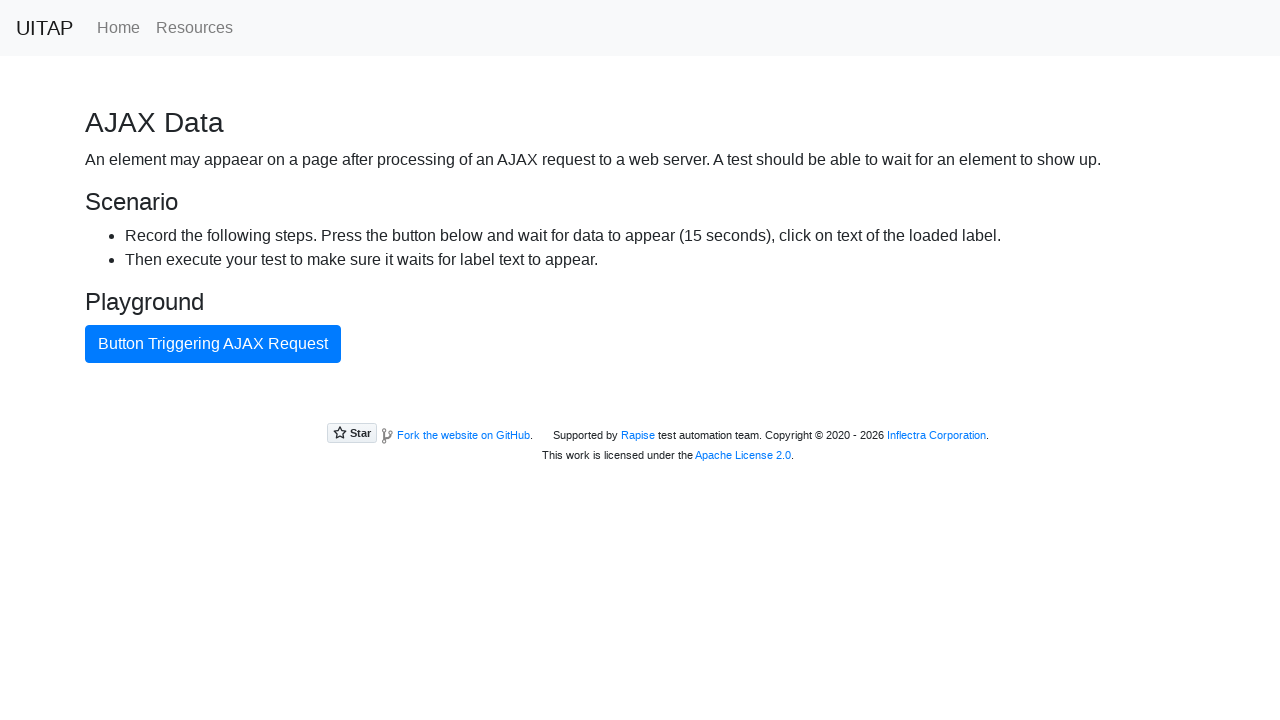

Clicked AJAX button to trigger dynamic content loading at (213, 344) on #ajaxButton
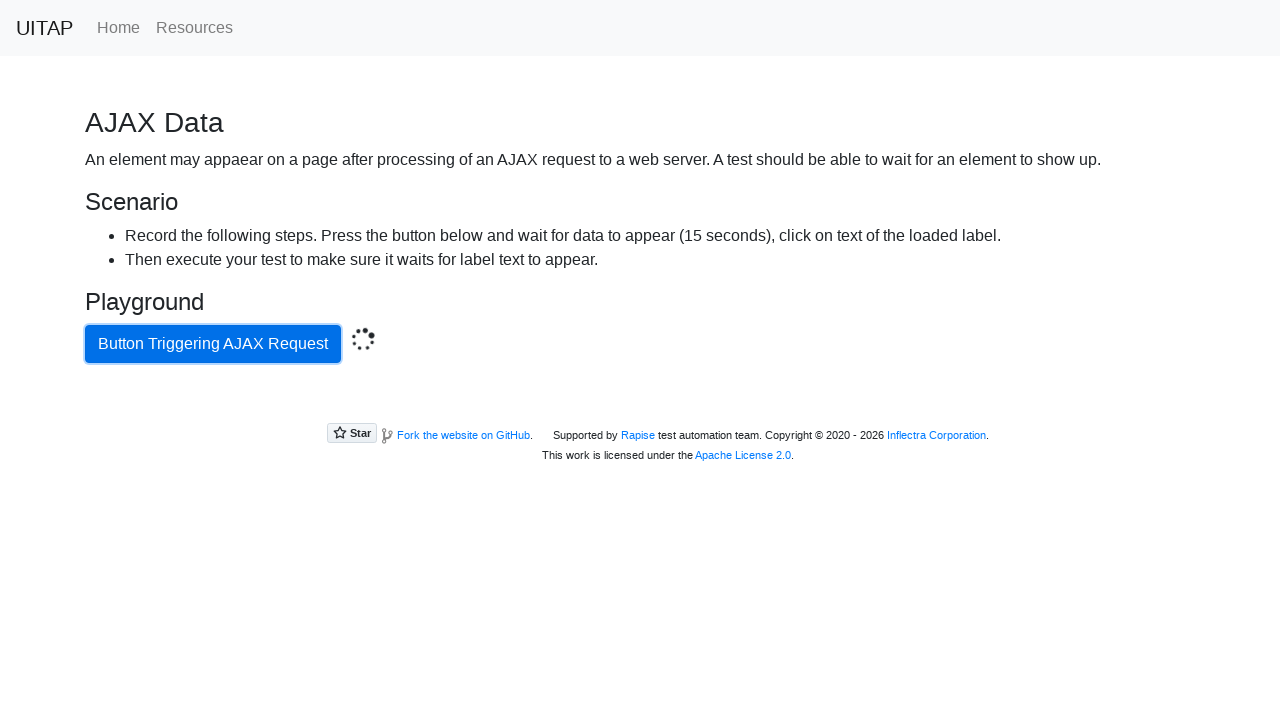

AJAX content loaded successfully with success message displayed
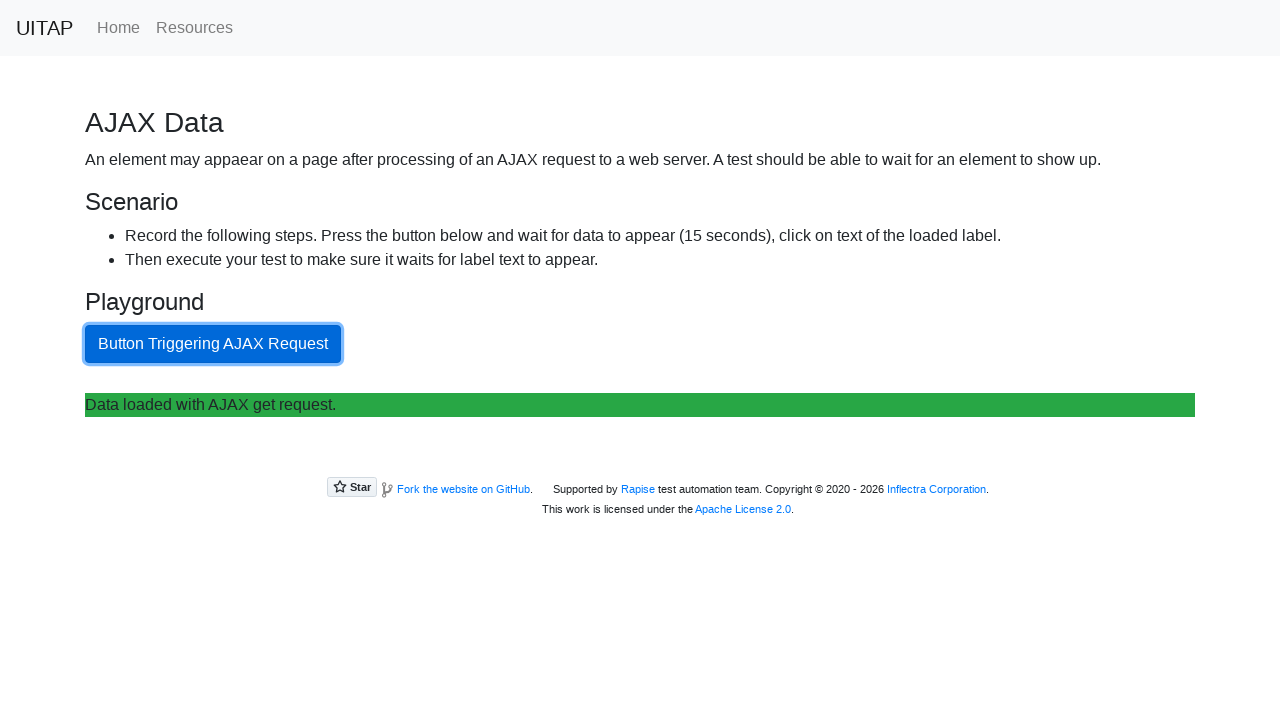

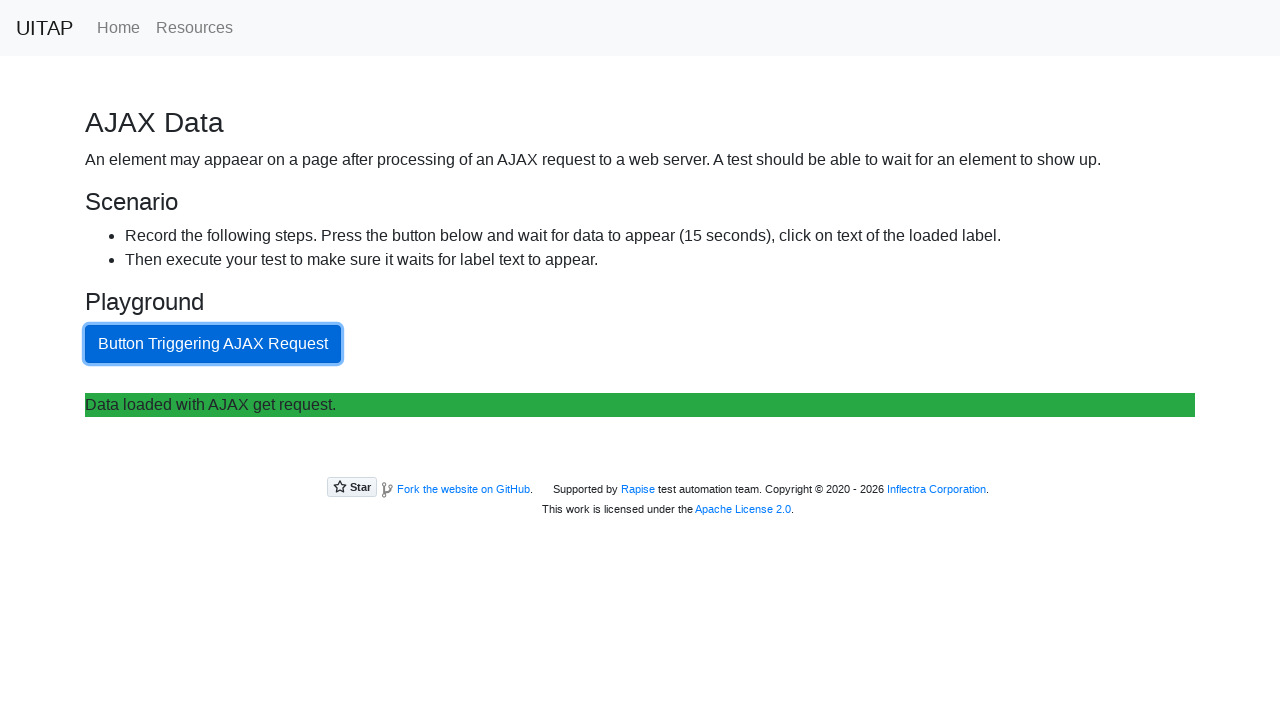